Tests iframe handling on DEMOQA by navigating to the Frames section and verifying content within two different iframes on the page.

Starting URL: https://demoqa.com/elements

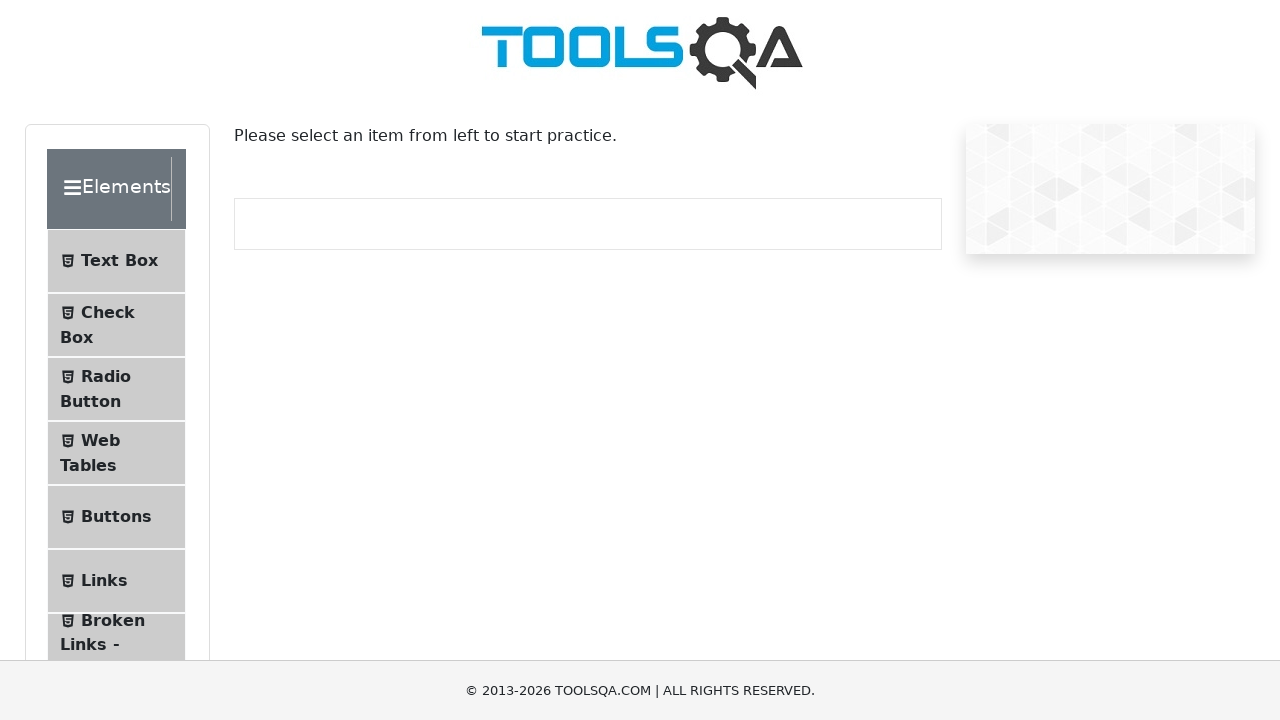

Clicked on 'Alerts, Frame & Windows' section at (107, 360) on xpath=//div[text()='Alerts, Frame & Windows']
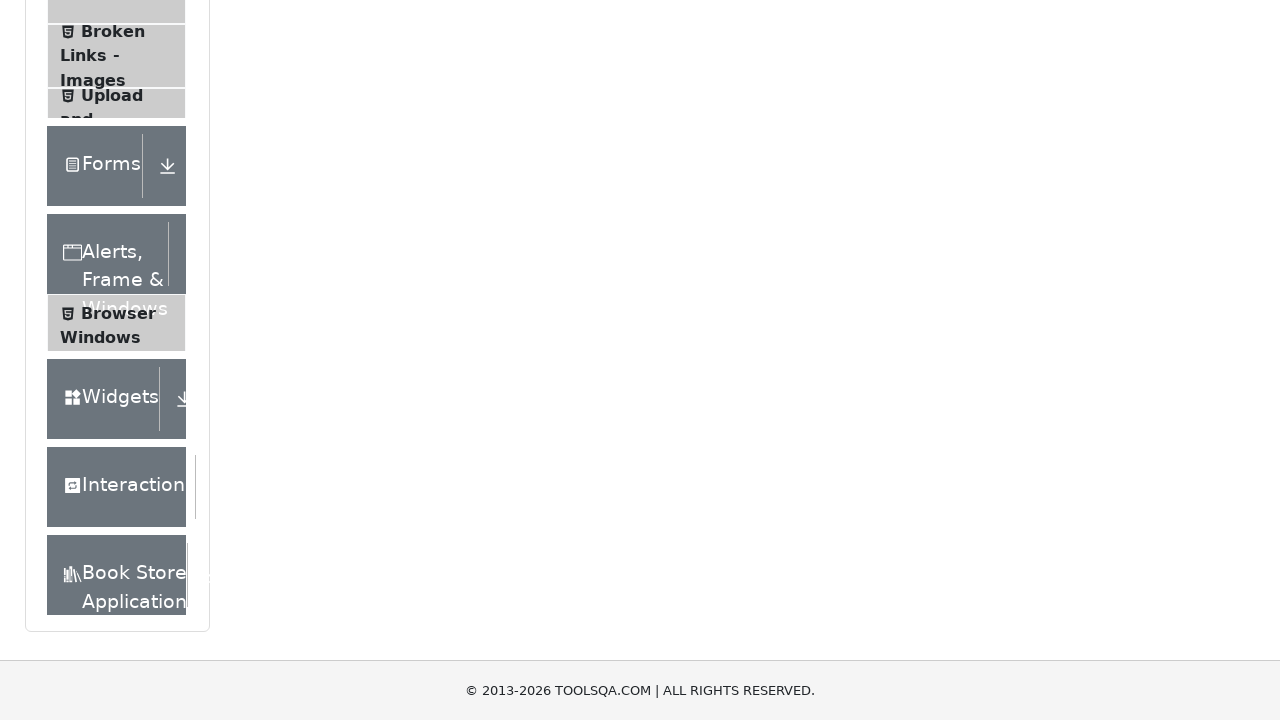

Clicked on 'Frames' menu item at (114, 336) on xpath=//span[text()='Frames']
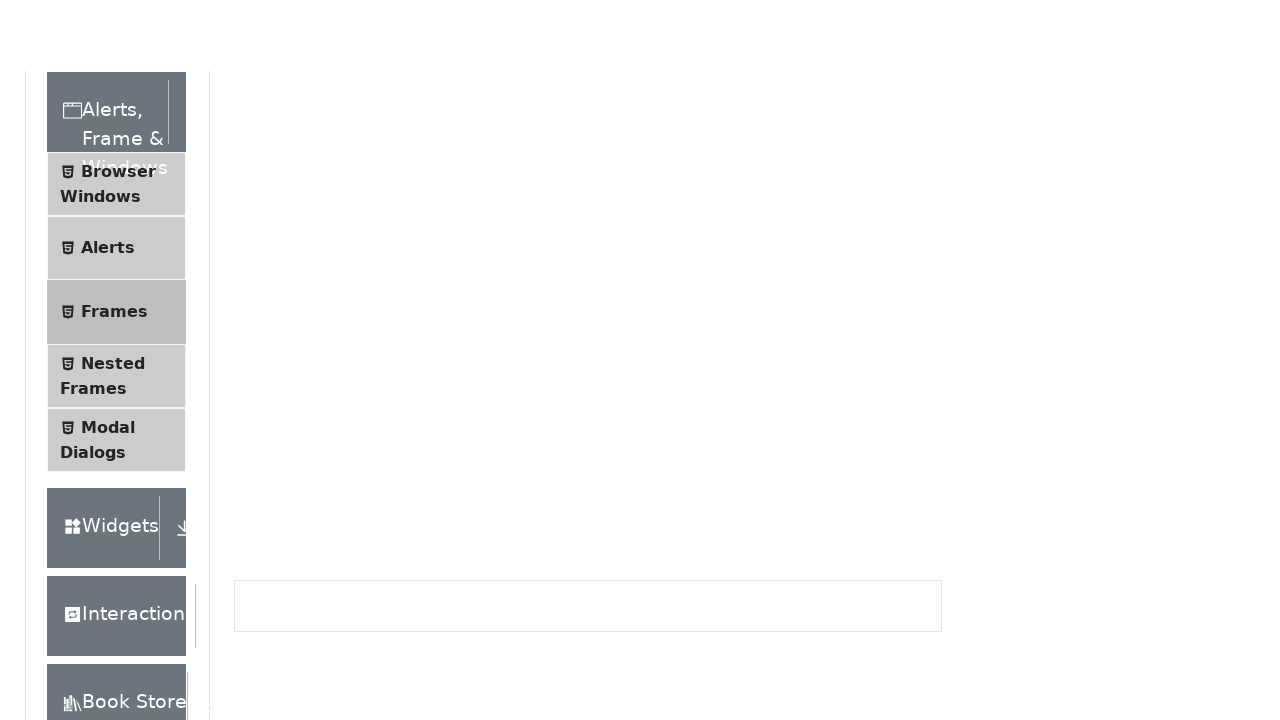

Page loaded successfully
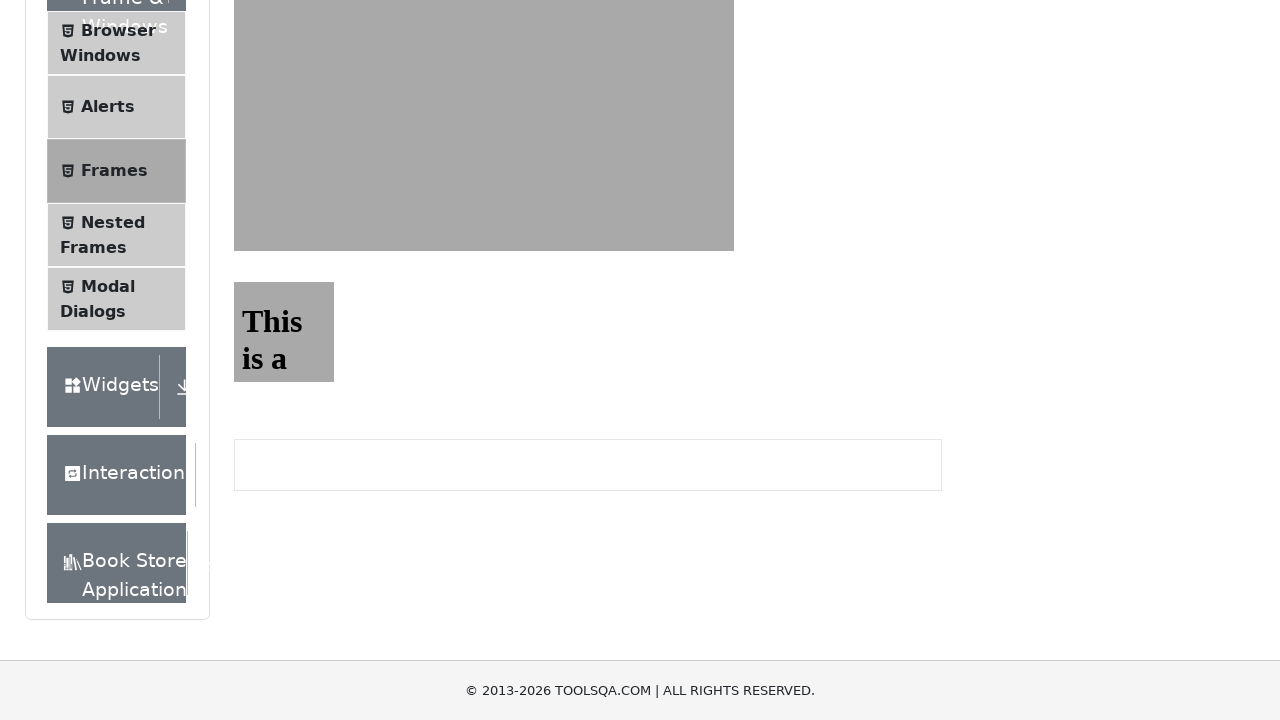

Located first iframe with id 'frame1'
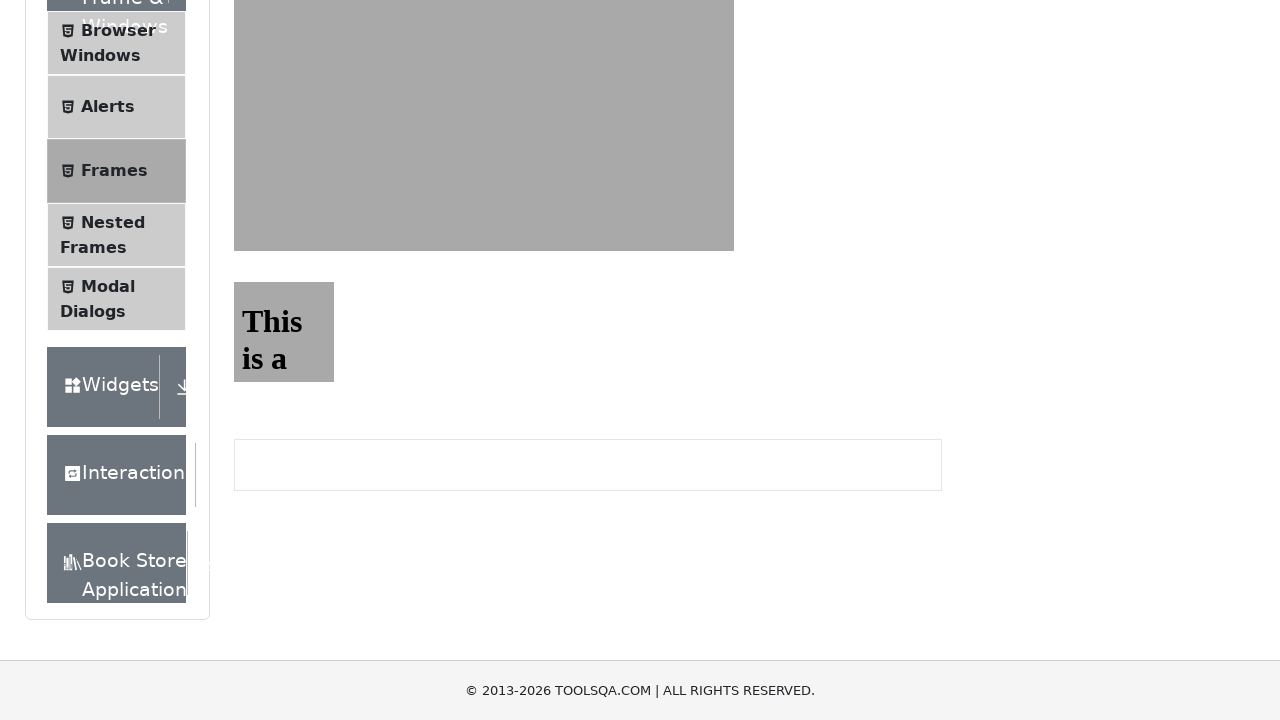

Located heading element in first iframe
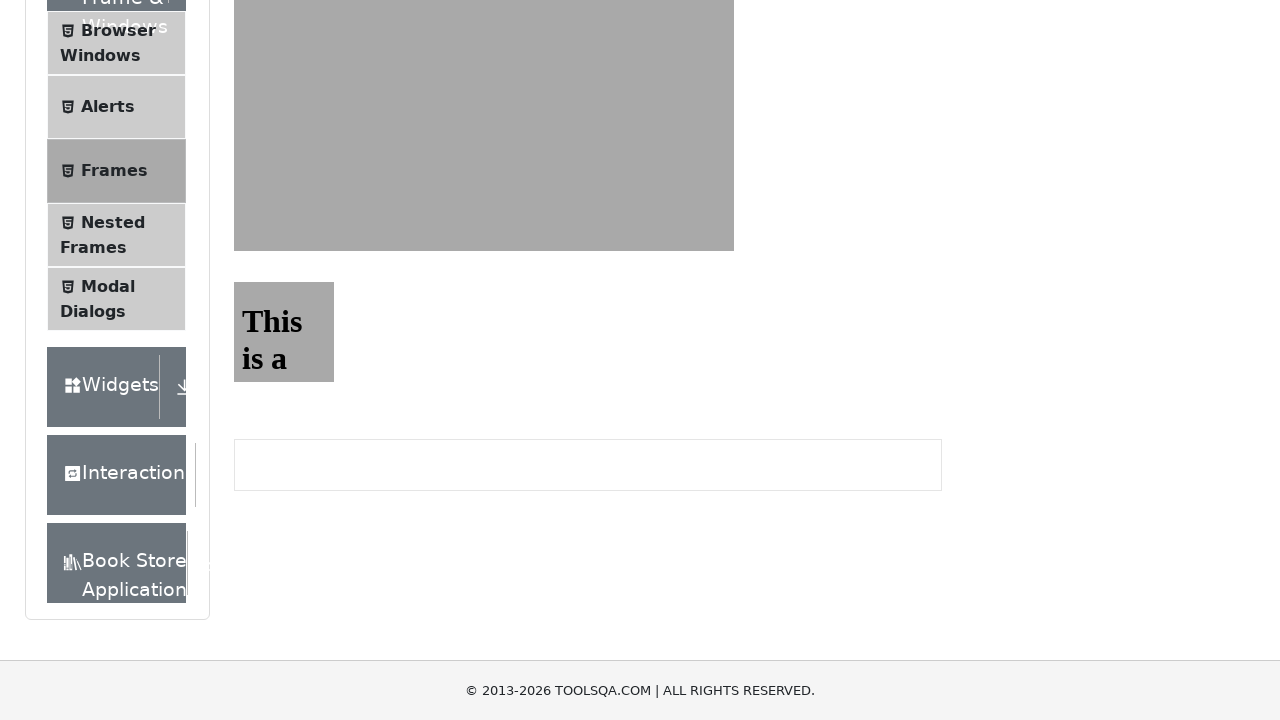

Verified first iframe heading text is 'This is a sample page'
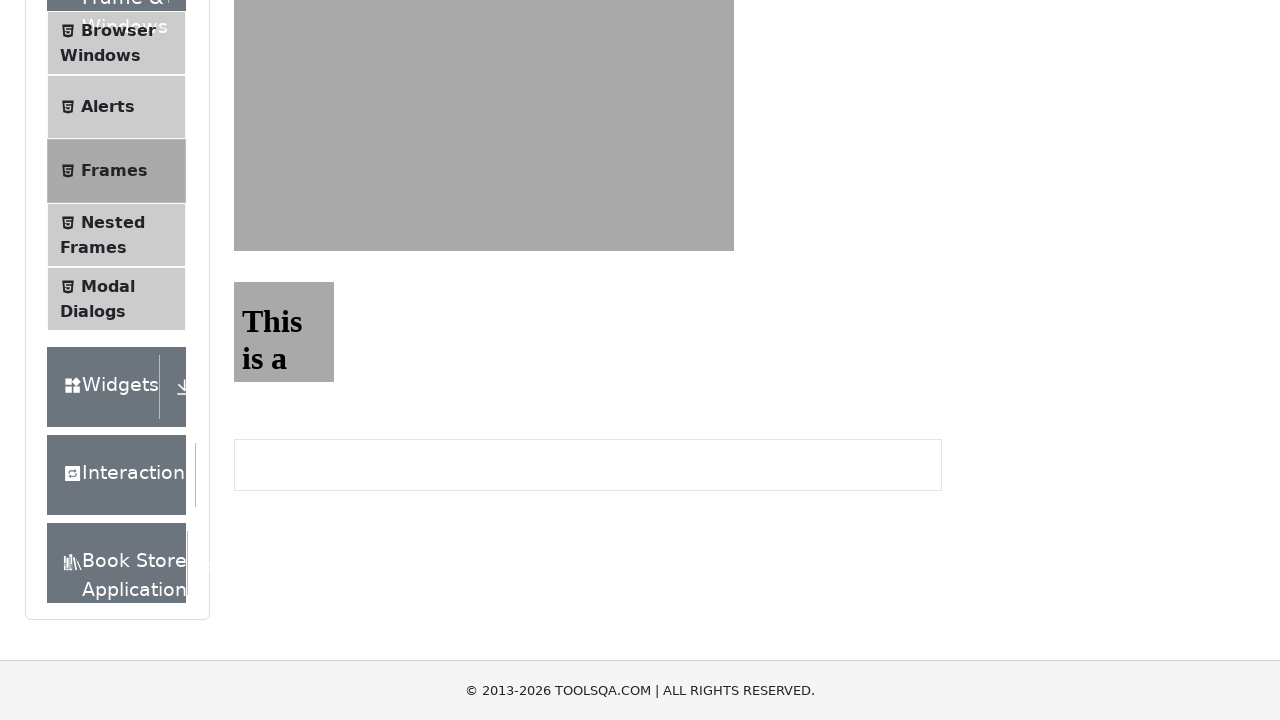

Located second iframe with id 'frame2'
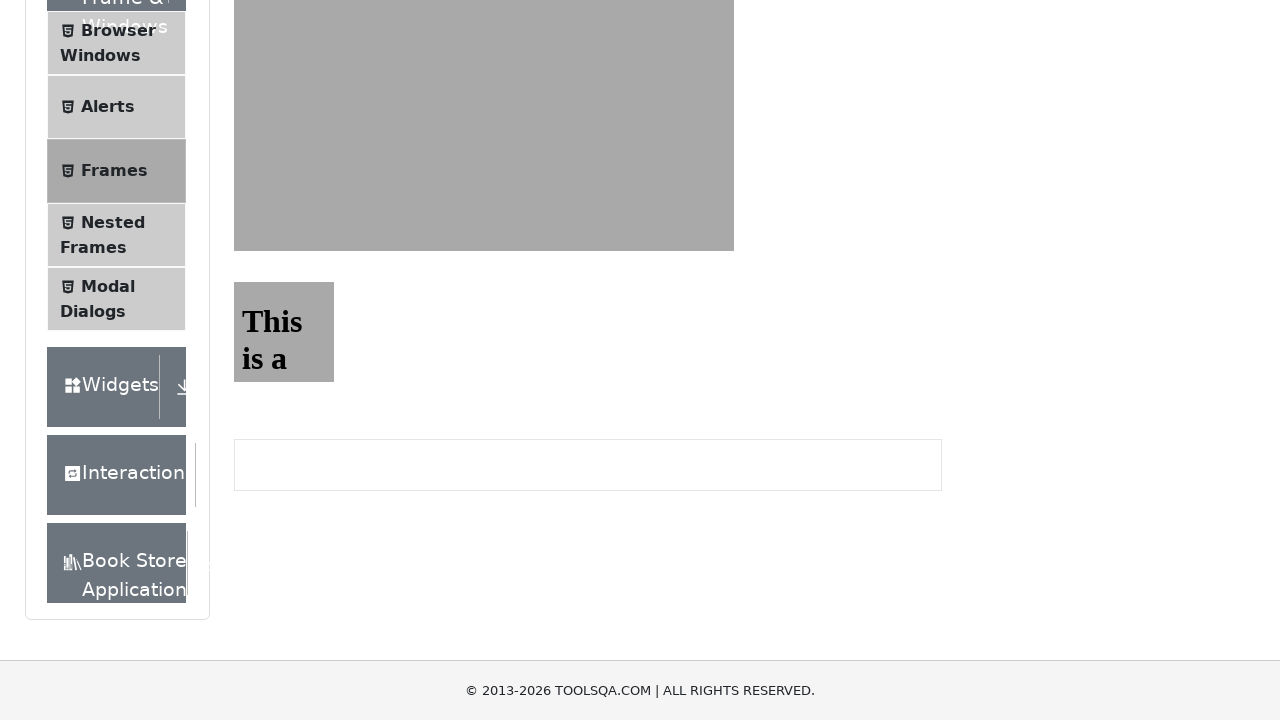

Located heading element in second iframe
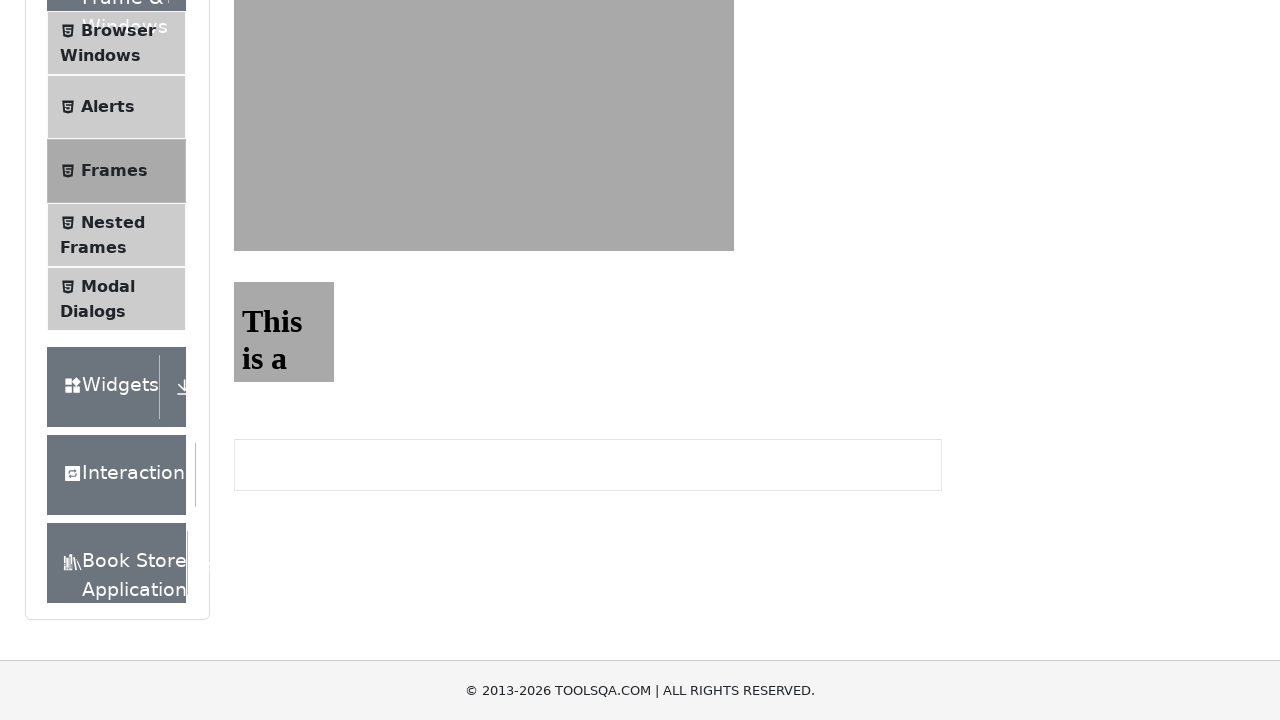

Verified second iframe heading text is 'This is a sample page'
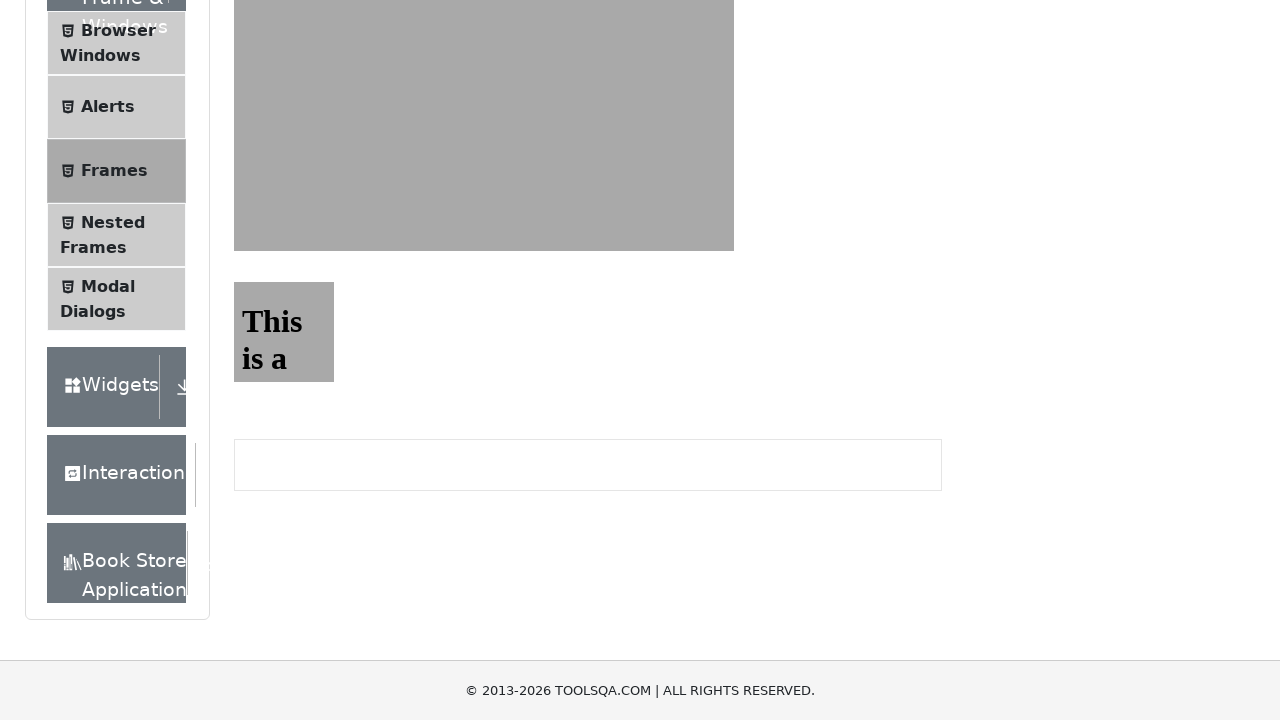

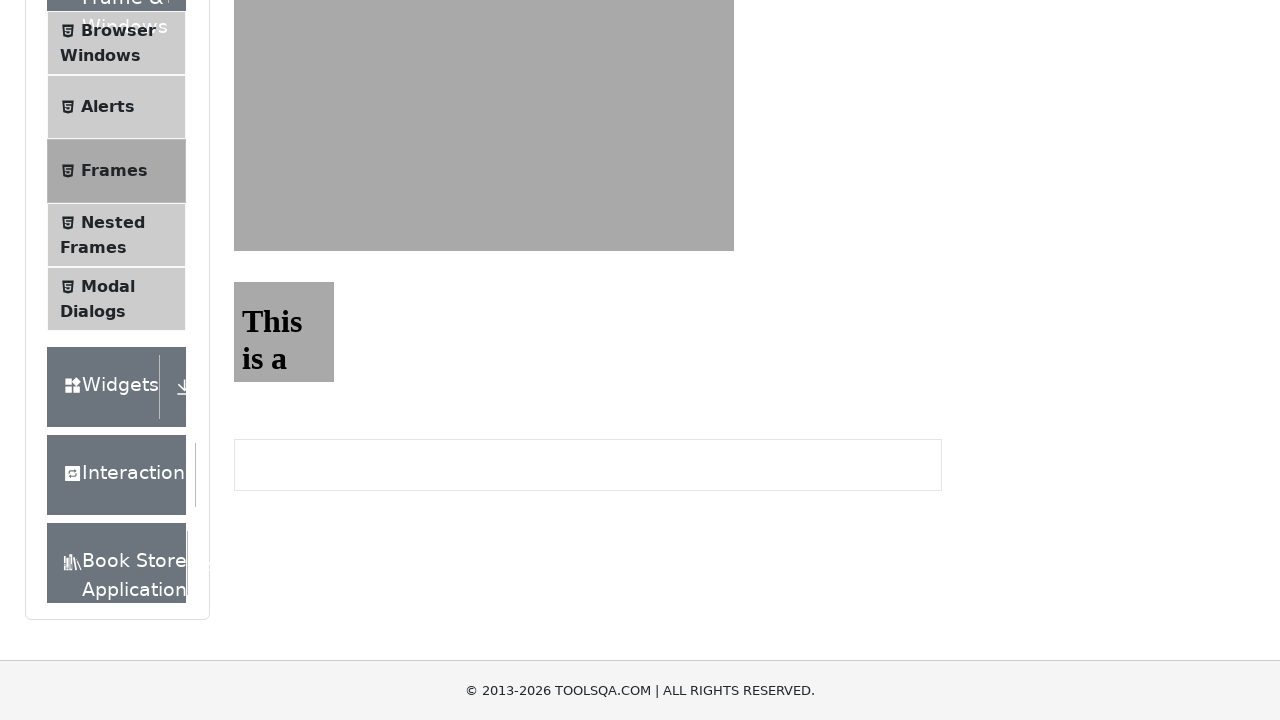